Tests implicit wait override behavior by clicking Start button and verifying Hello World text appears after dynamic loading.

Starting URL: http://the-internet.herokuapp.com/dynamic_loading/2

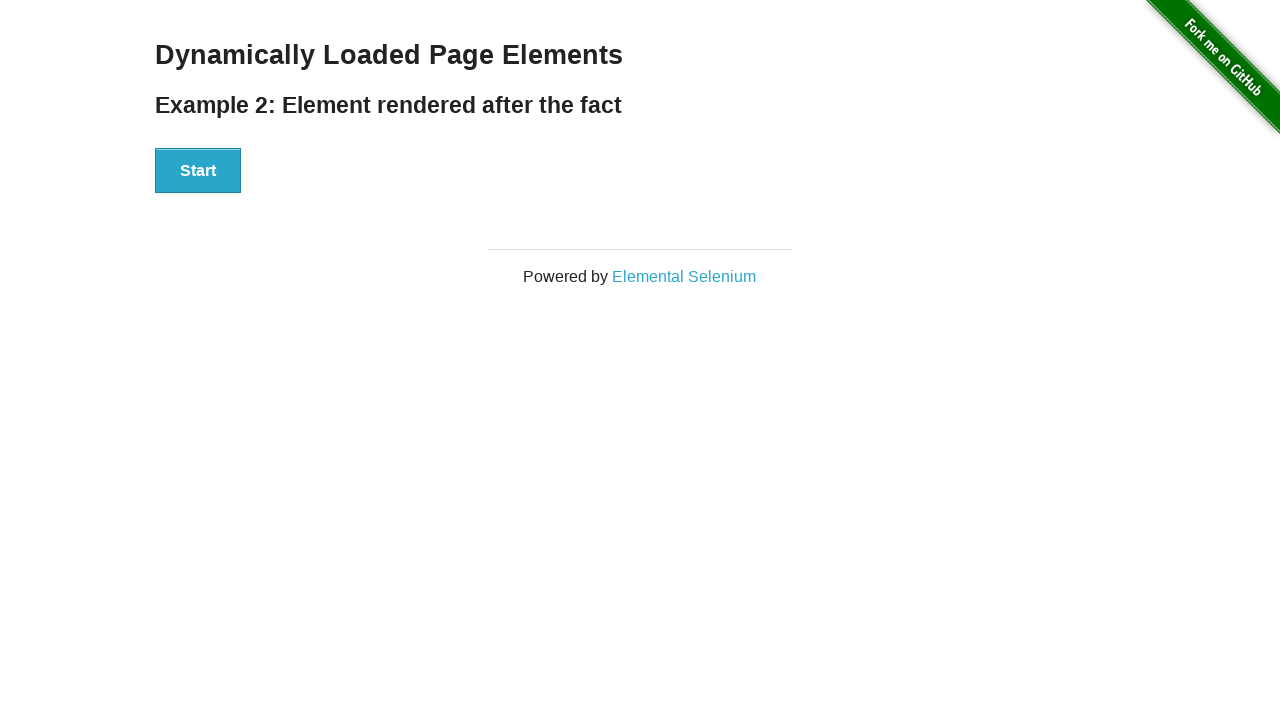

Start button is visible on dynamic loading page
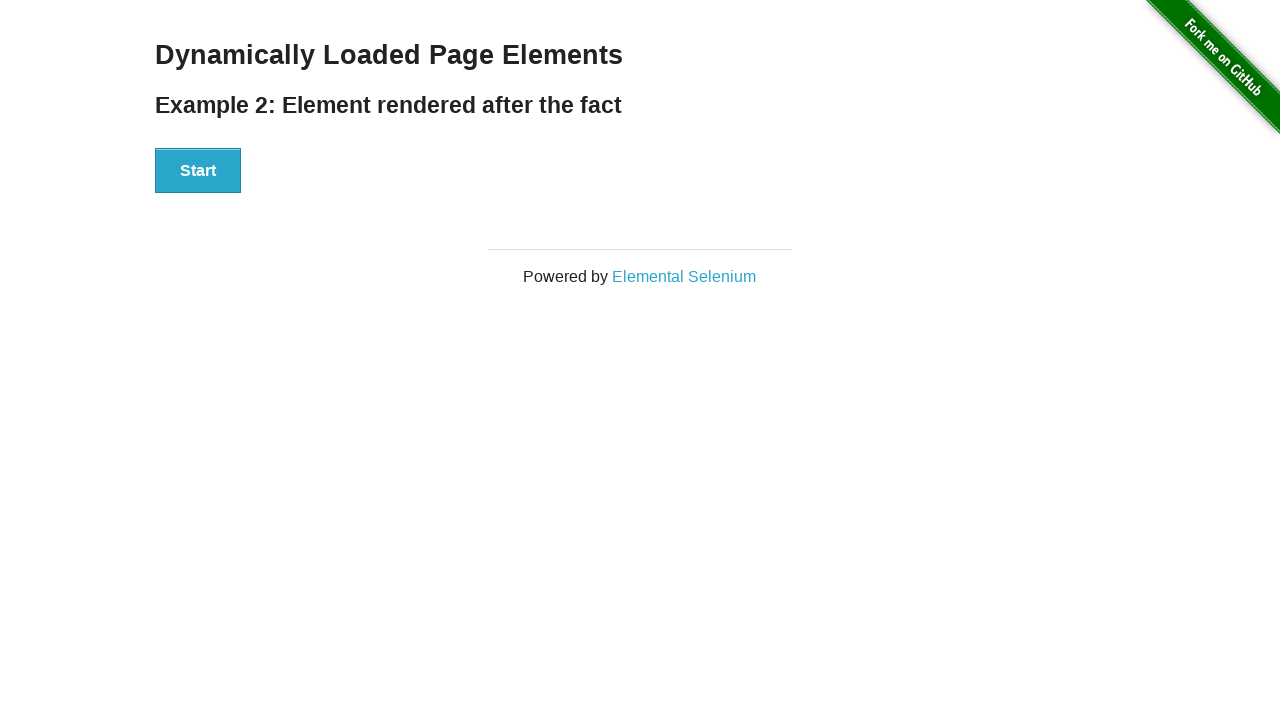

Clicked Start button to trigger dynamic loading at (198, 171) on xpath=//button[text()='Start']
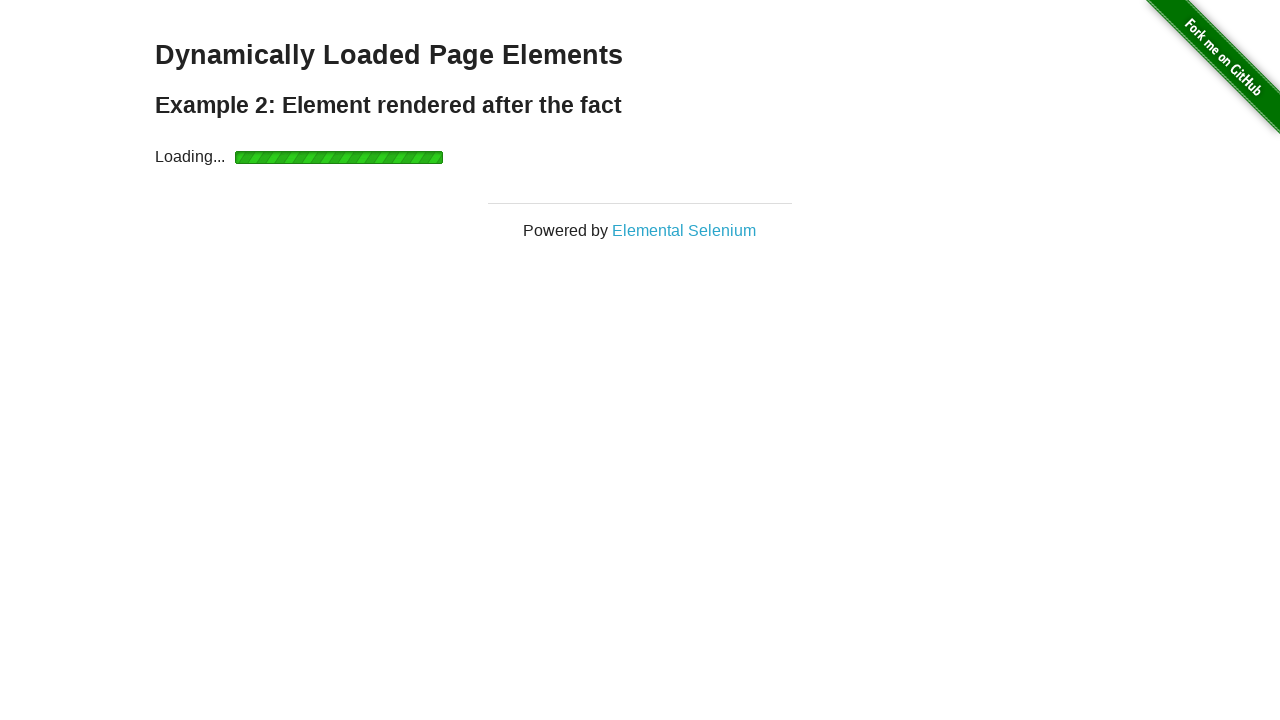

Hello World text appeared after dynamic loading completed
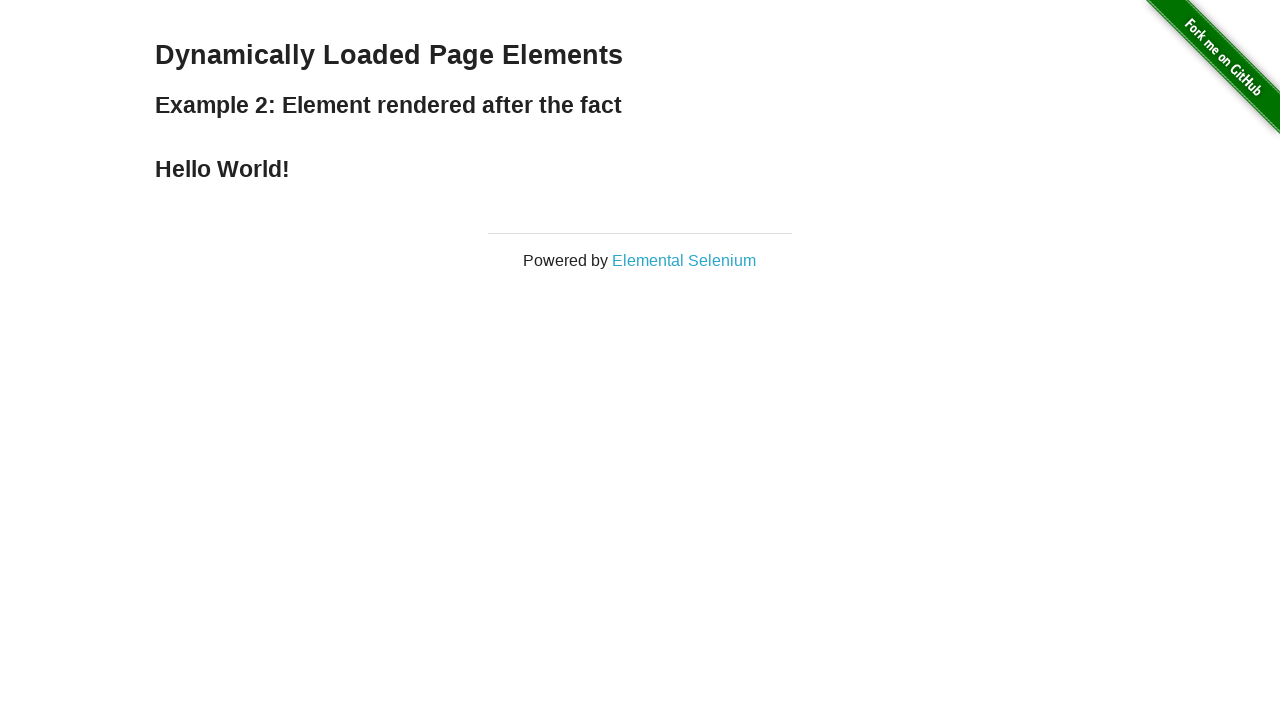

Verified that Hello World text is visible on the page
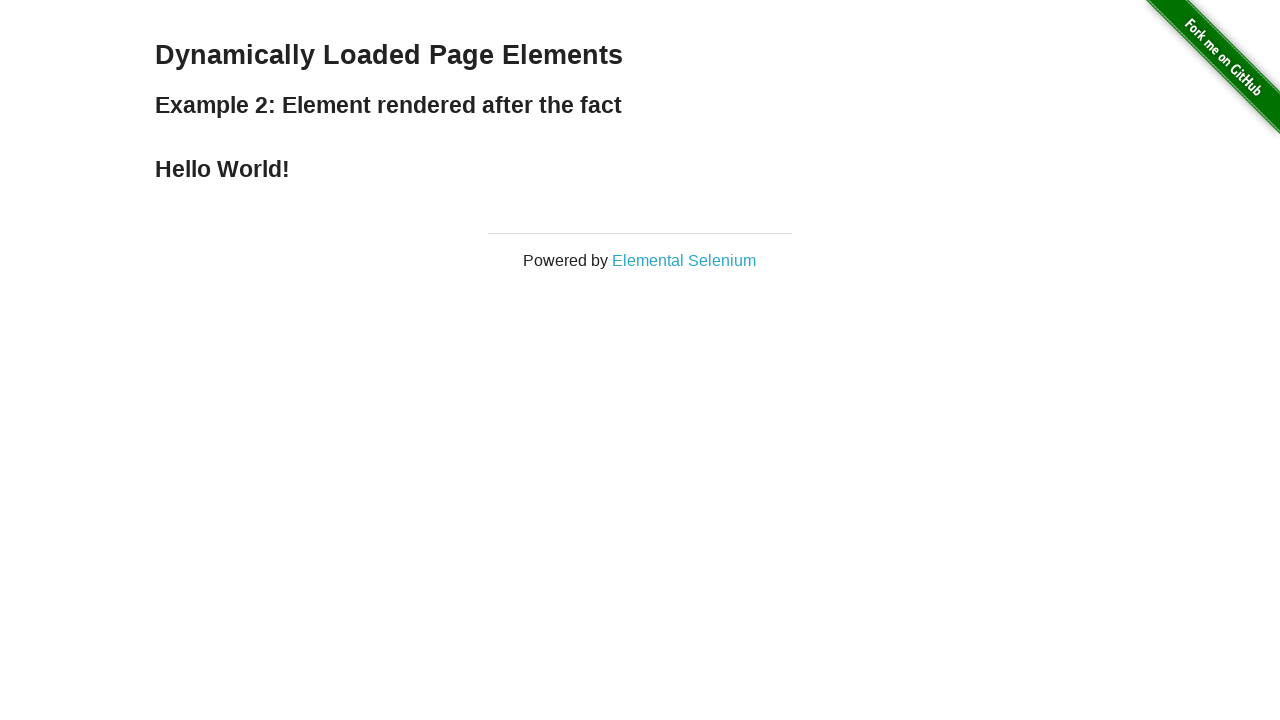

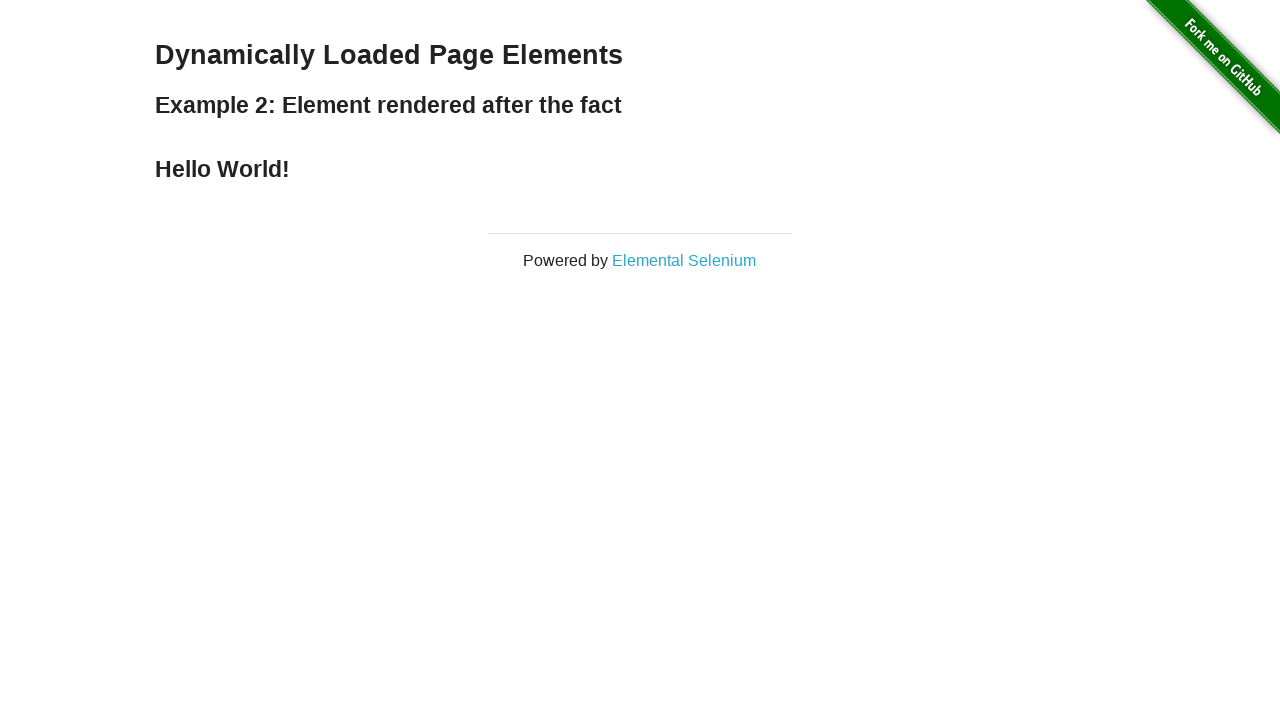